Tests unit converter by entering a value in pounds and clicking convert to verify the kilogram result

Starting URL: https://www.unitconverters.net/weight-and-mass/lbs-to-kg.htm

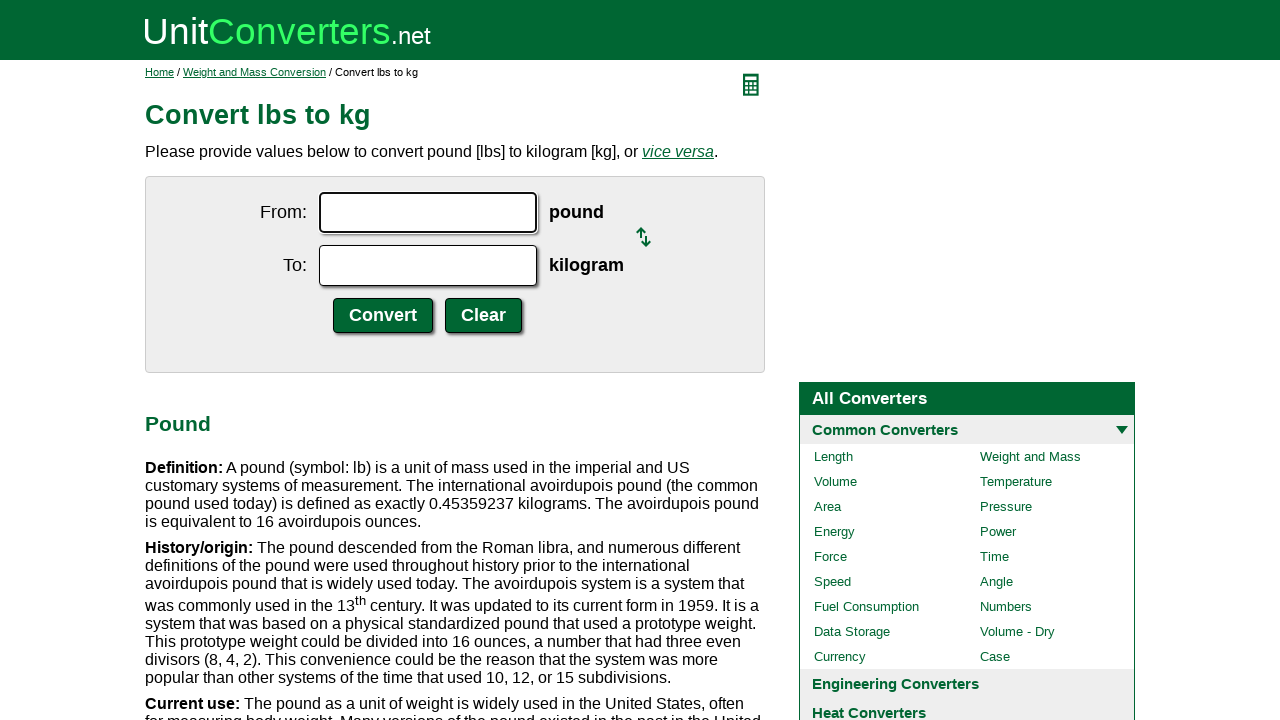

Entered '1' in the pounds input field on input#ucfrom.ucdcinput
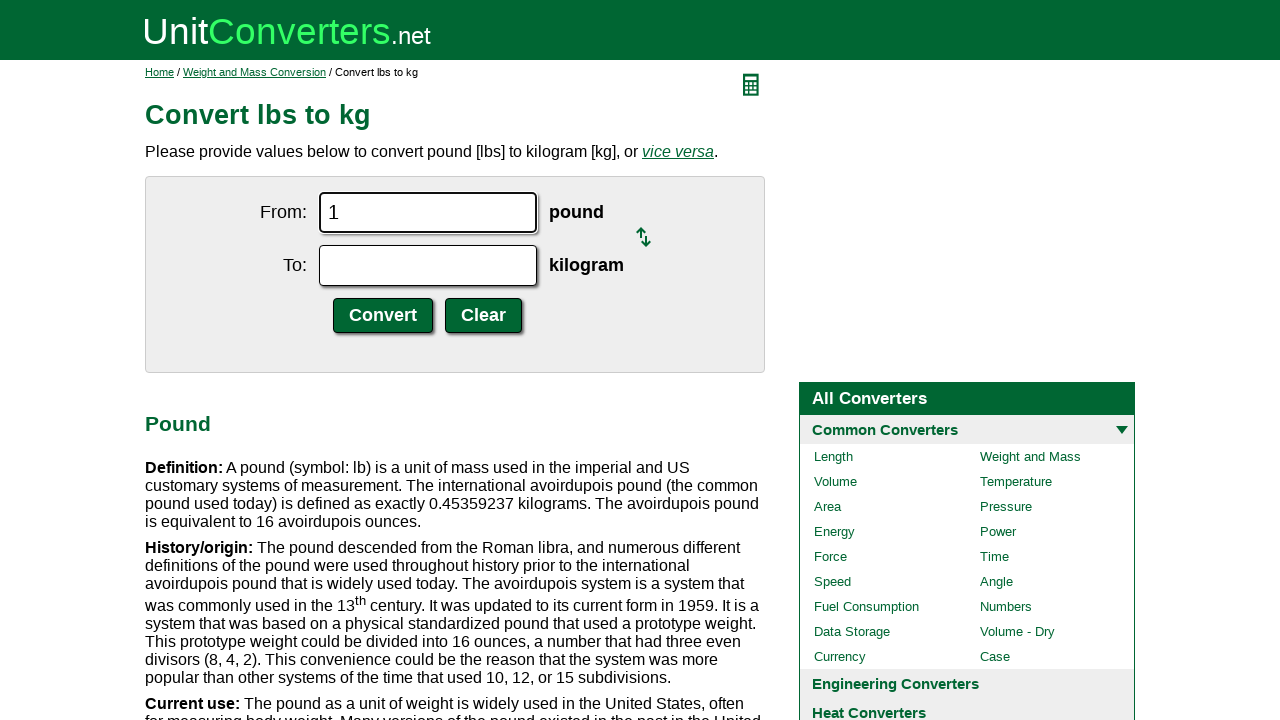

Clicked the convert button at (383, 316) on input.ucdcsubmit
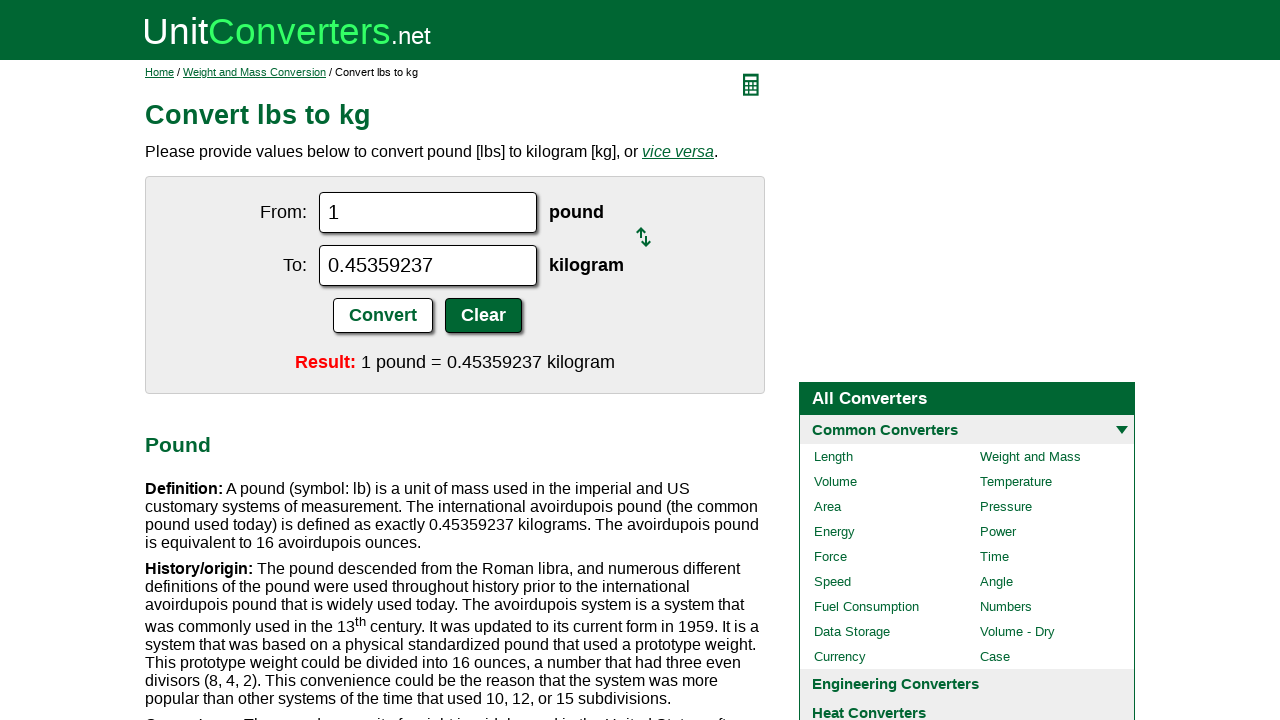

Kilogram result appeared in the result field
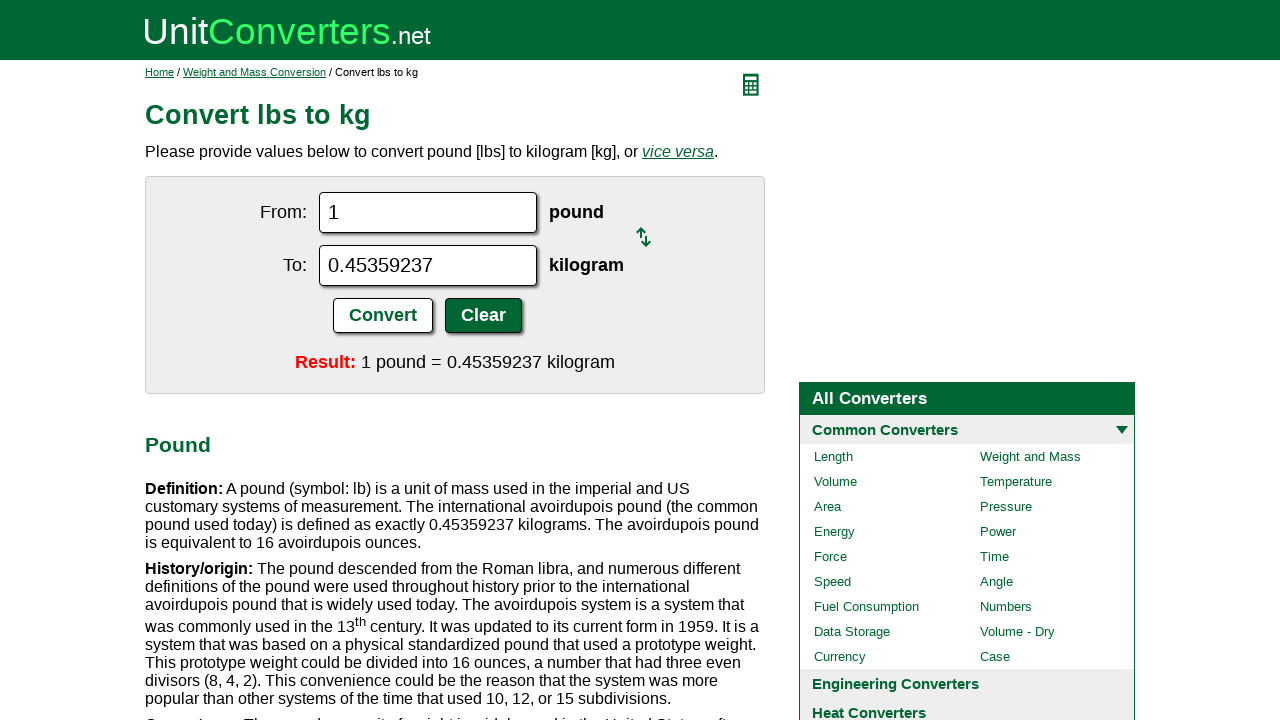

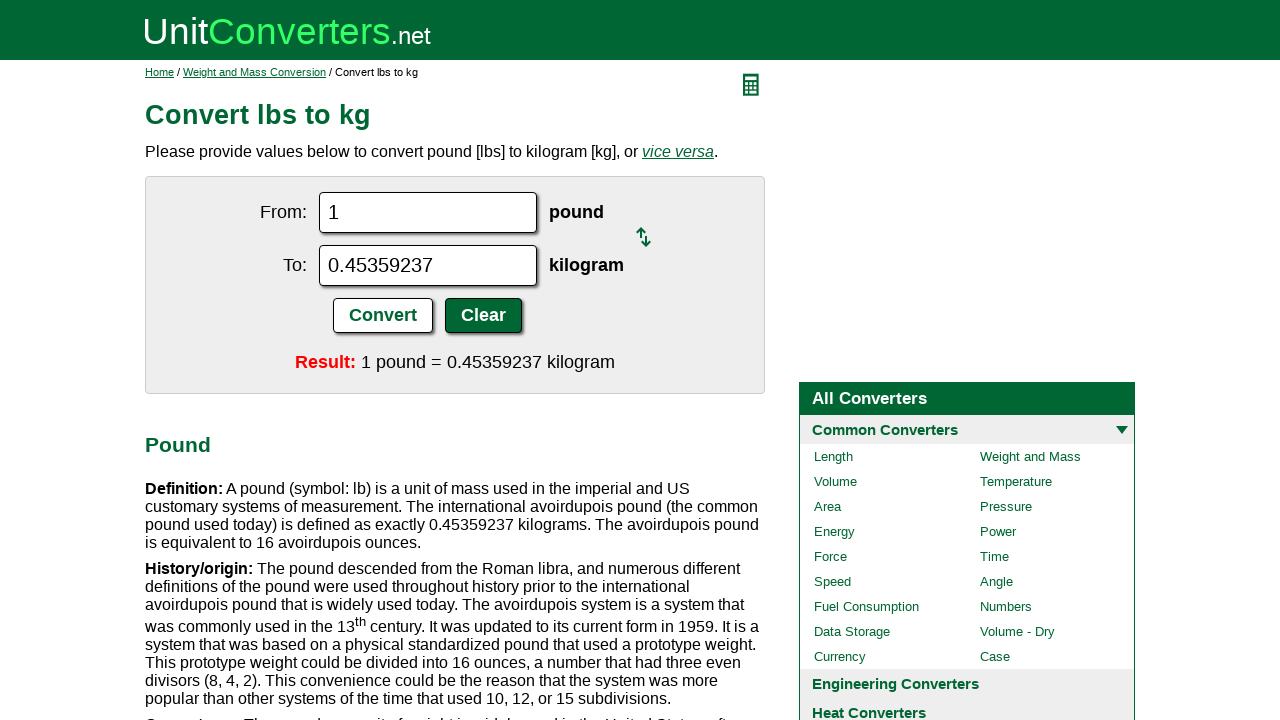